Tests window/tab management by opening a new tab, navigating to another site, and switching between windows

Starting URL: https://demoqa.com/automation-practice-form

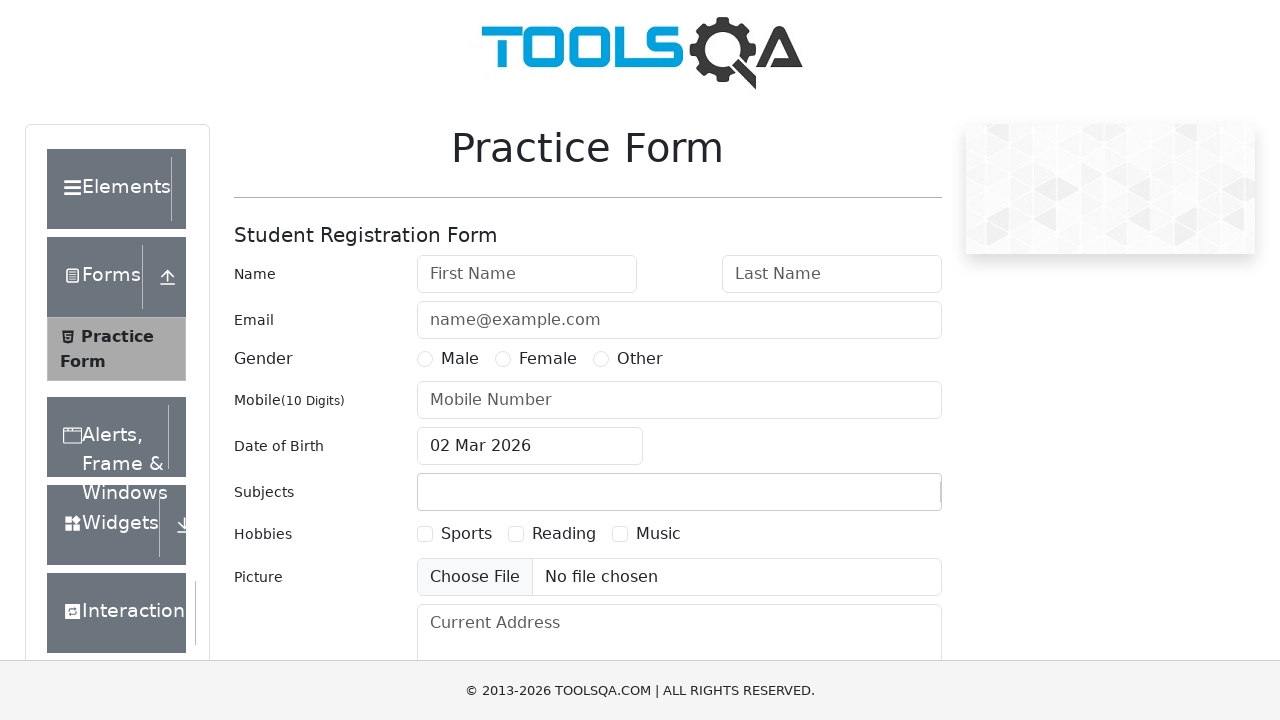

Opened a new tab/page
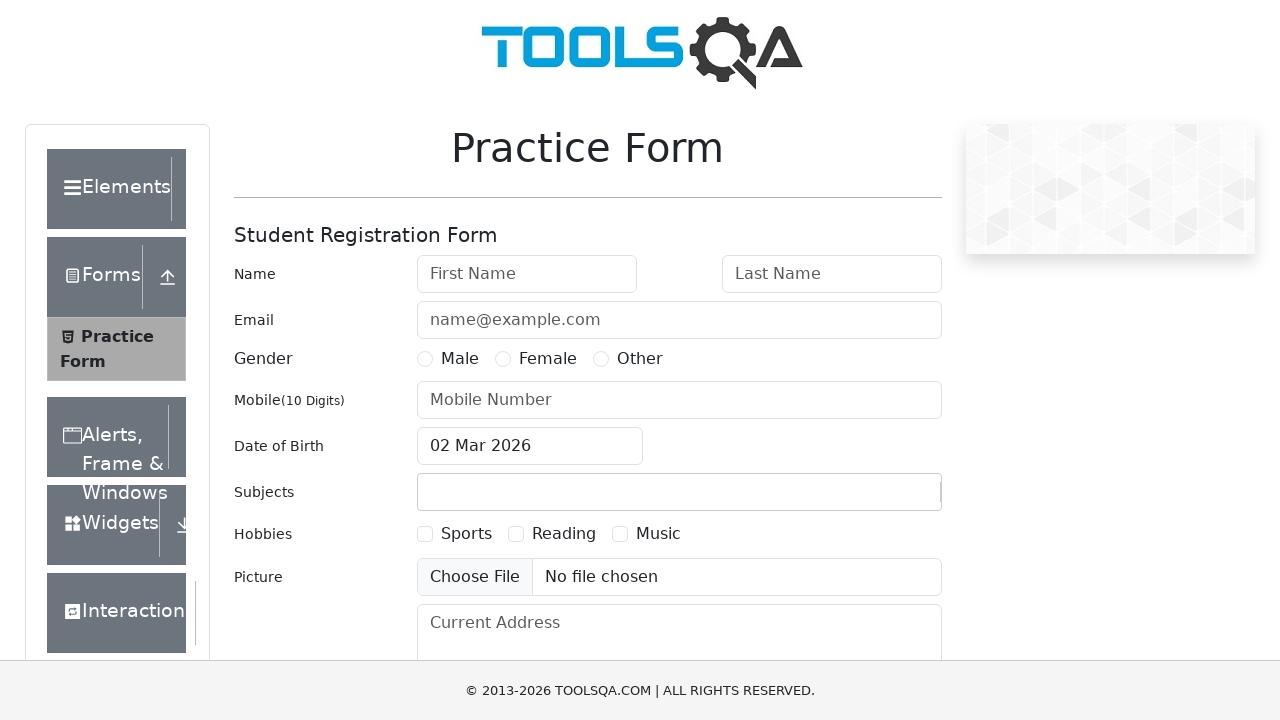

Navigated new tab to https://selenium.dev
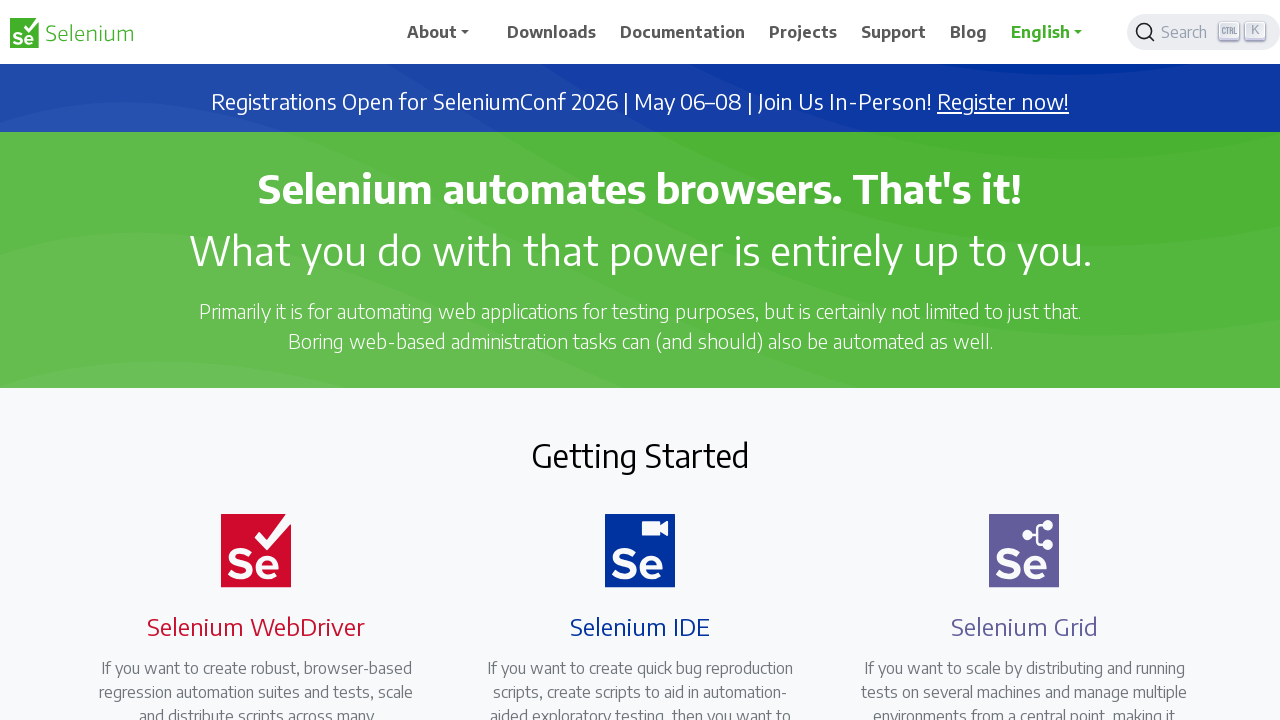

Switched back to original page/tab
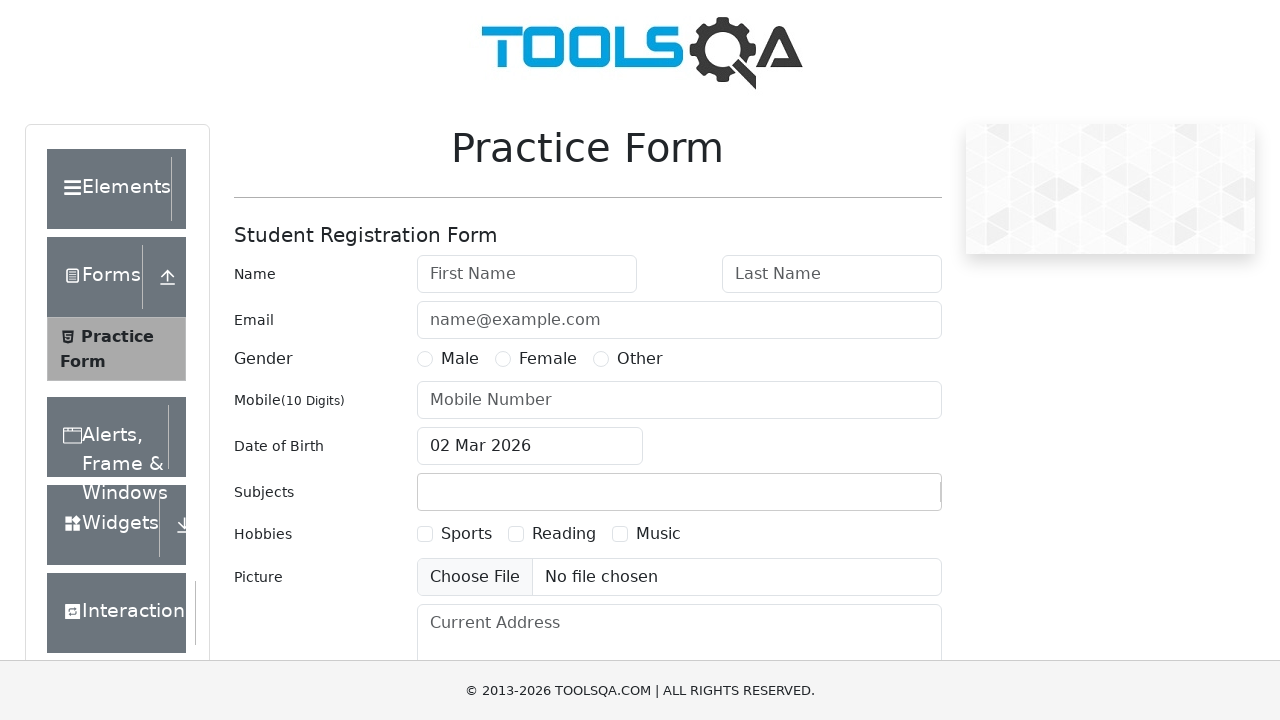

Closed the new tab
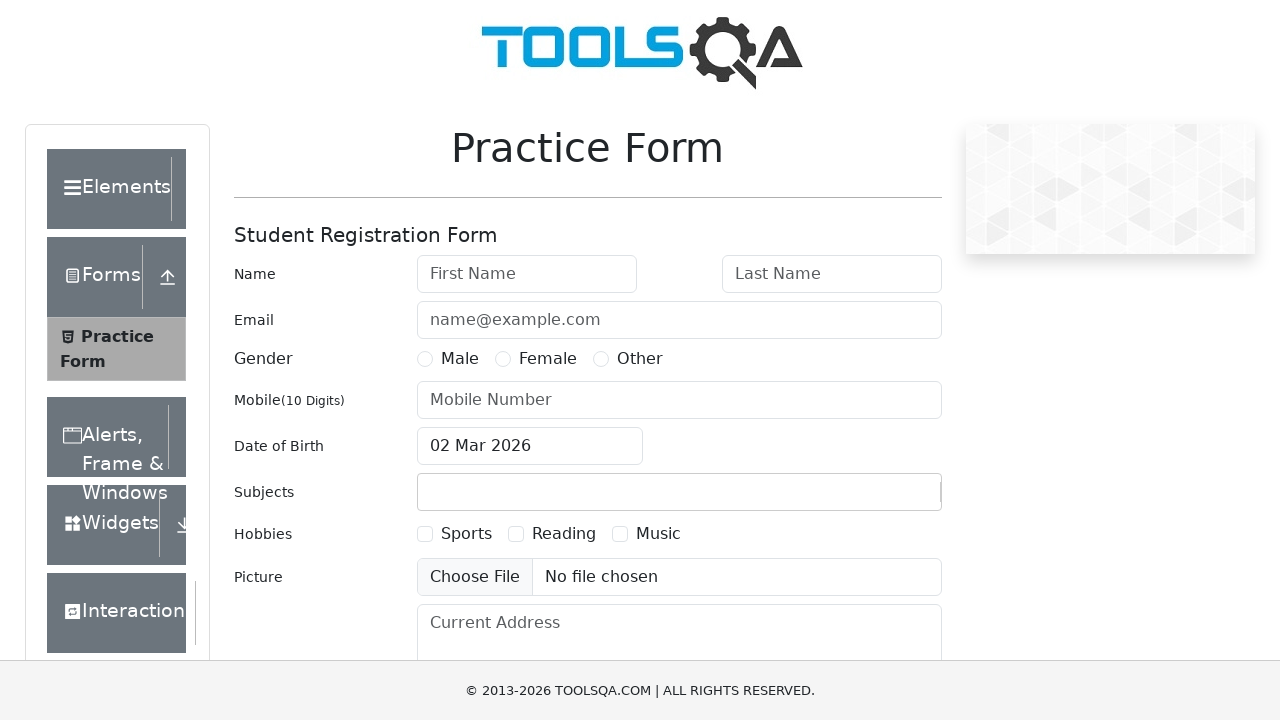

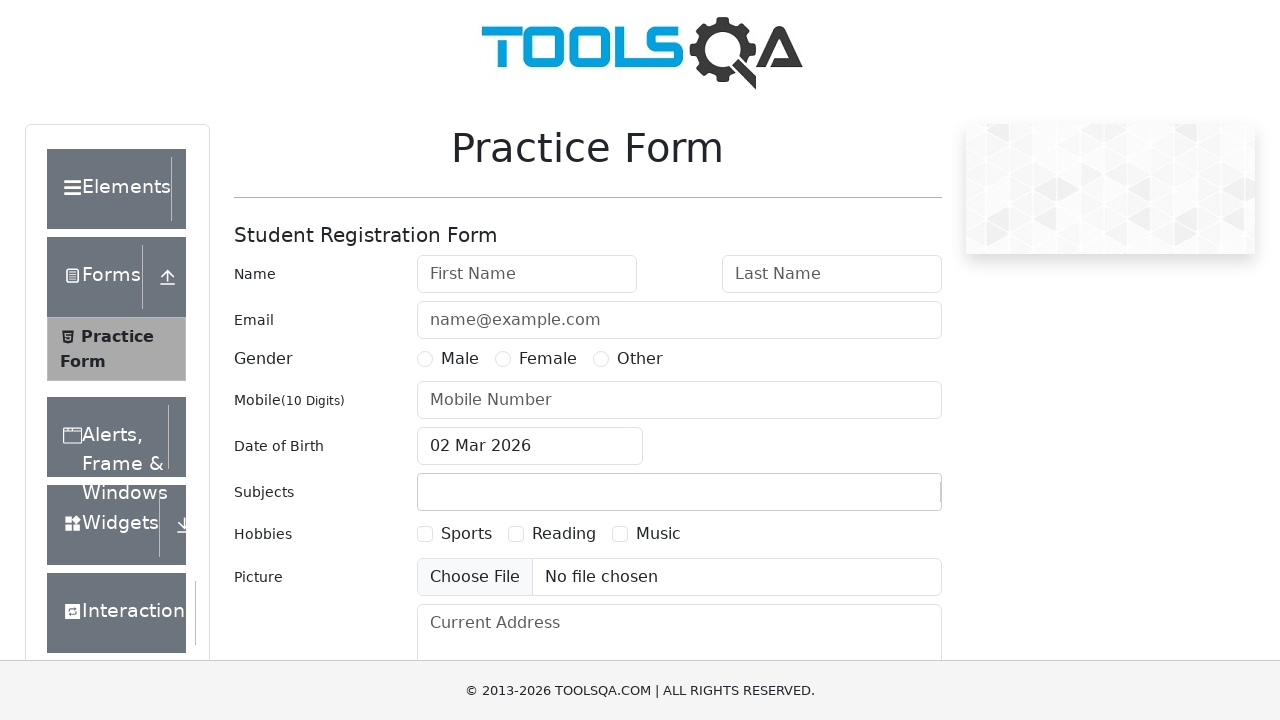